Tests right-click context menu functionality by performing a right-click action on an element and selecting an option from the context menu

Starting URL: https://swisnl.github.io/jQuery-contextMenu/demo.html

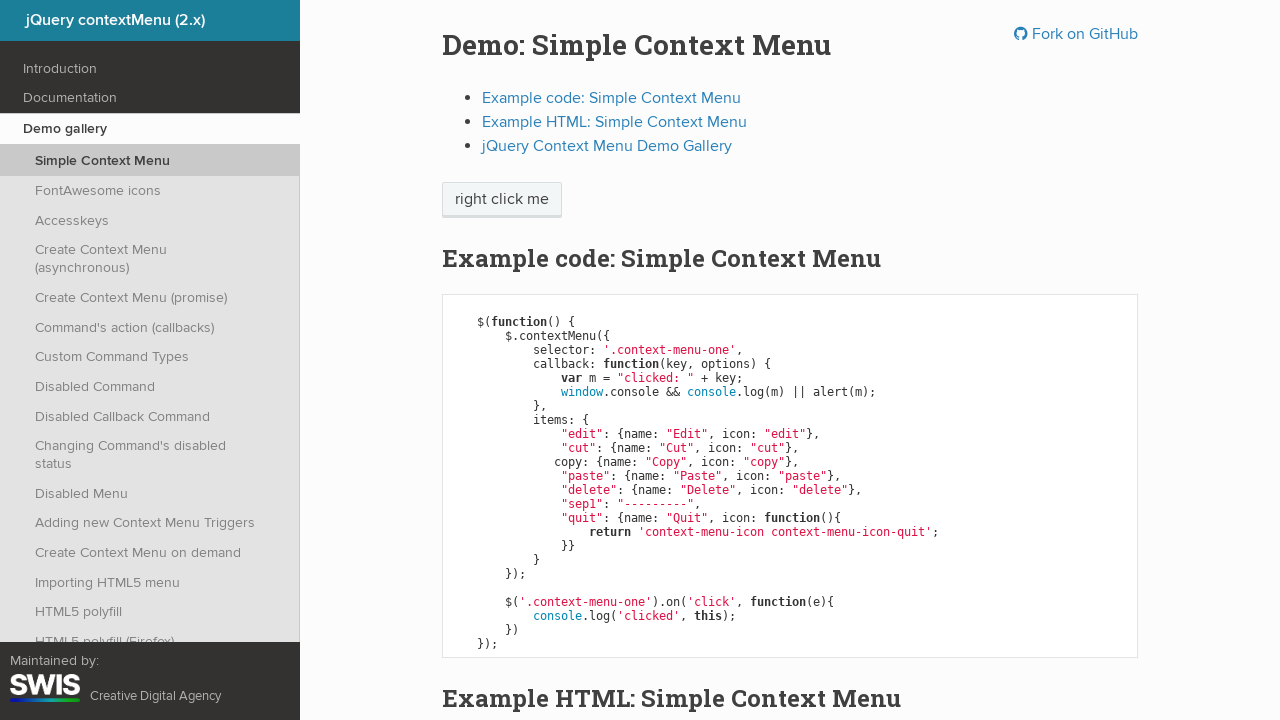

Located the 'right click me' element
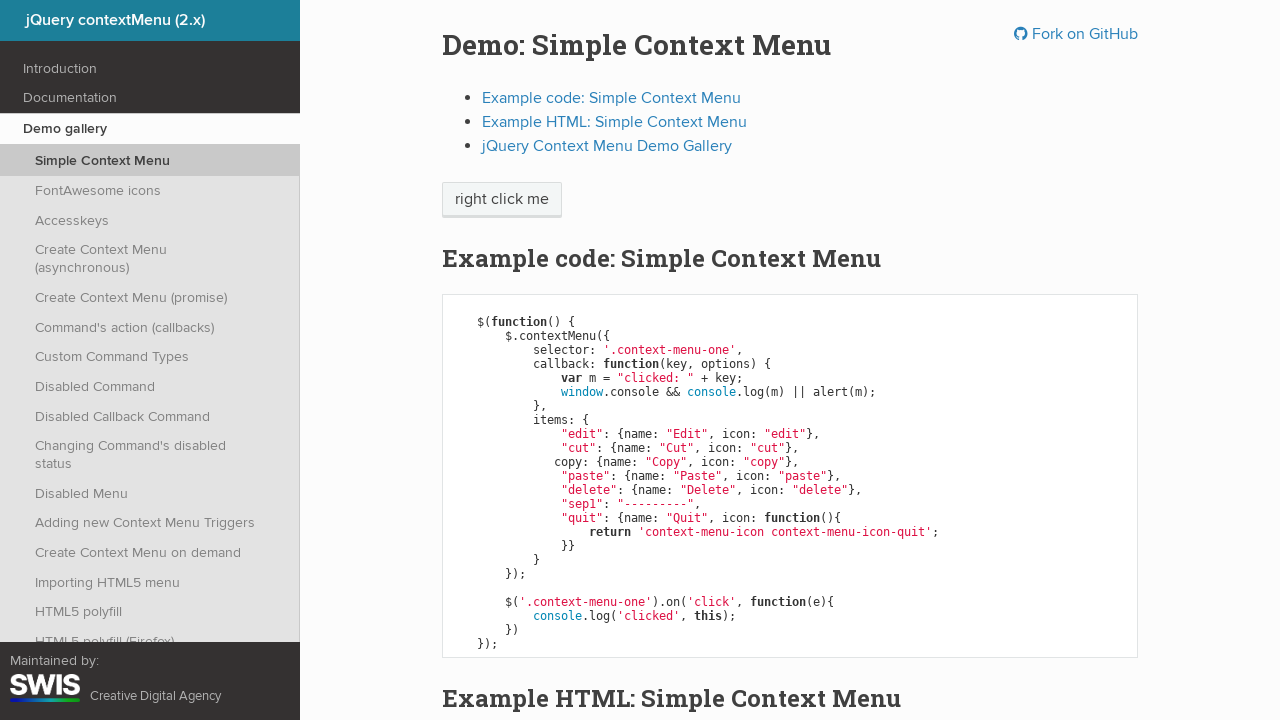

Performed right-click on the element to open context menu at (502, 200) on xpath=//span[contains(text(), 'right click me')]
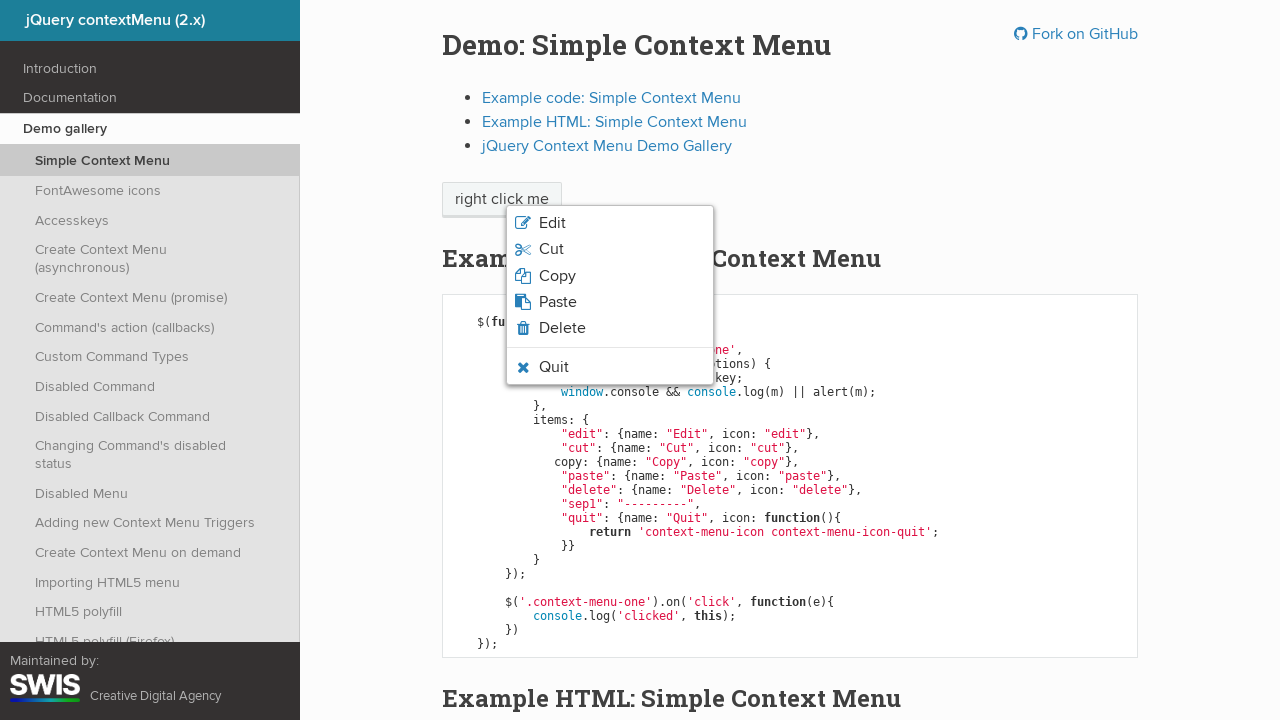

Clicked the second option in the context menu at (610, 249) on xpath=//ul[@class='context-menu-list context-menu-root']//li[2]
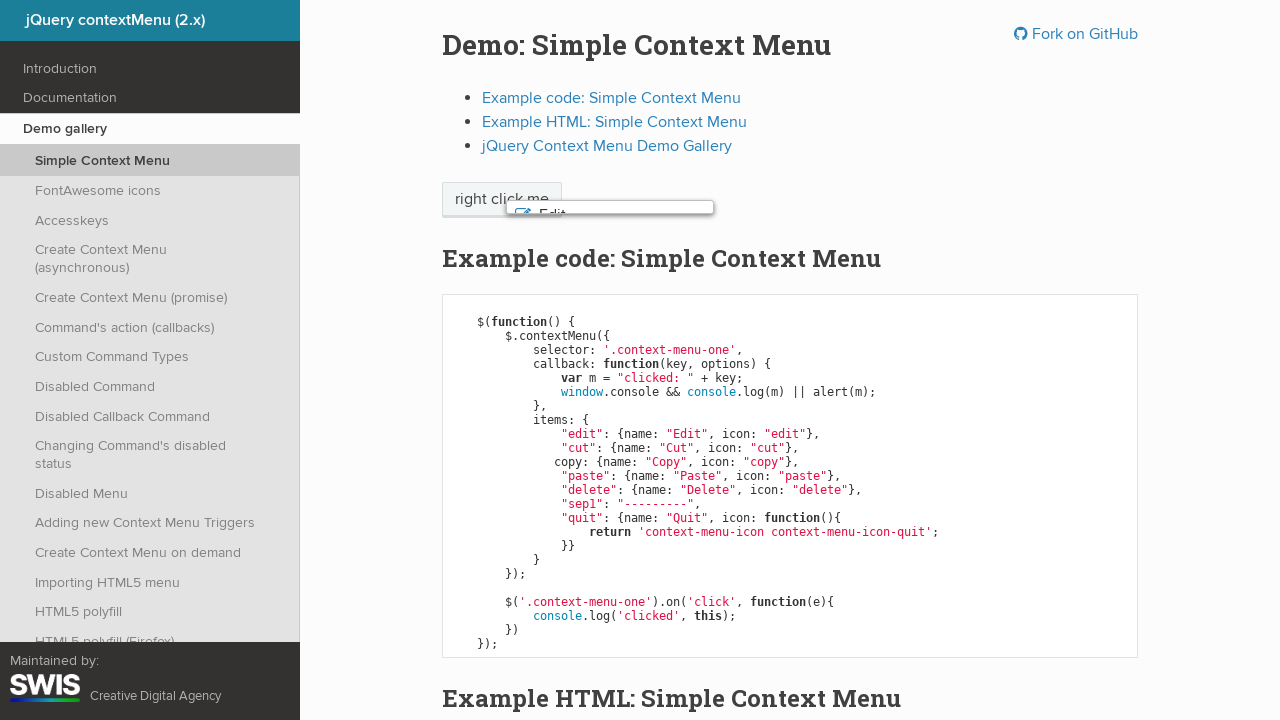

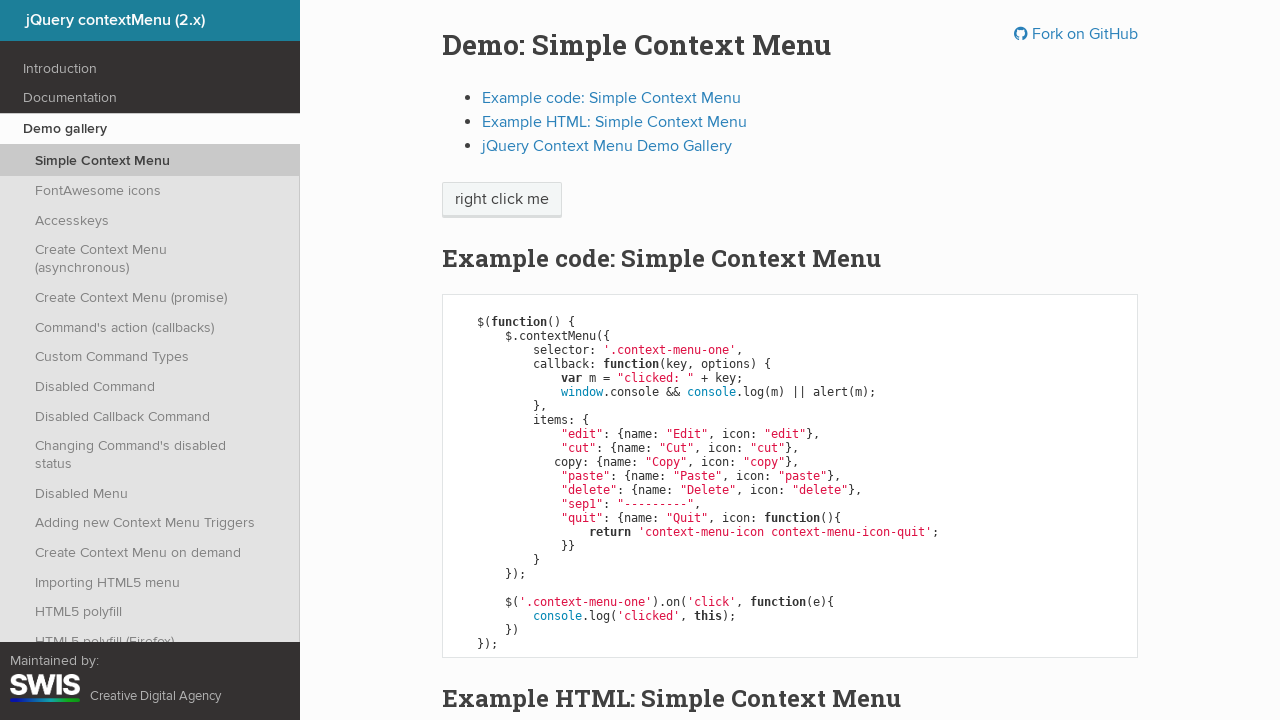